Tests that the currently selected filter link is highlighted with the selected class.

Starting URL: https://demo.playwright.dev/todomvc

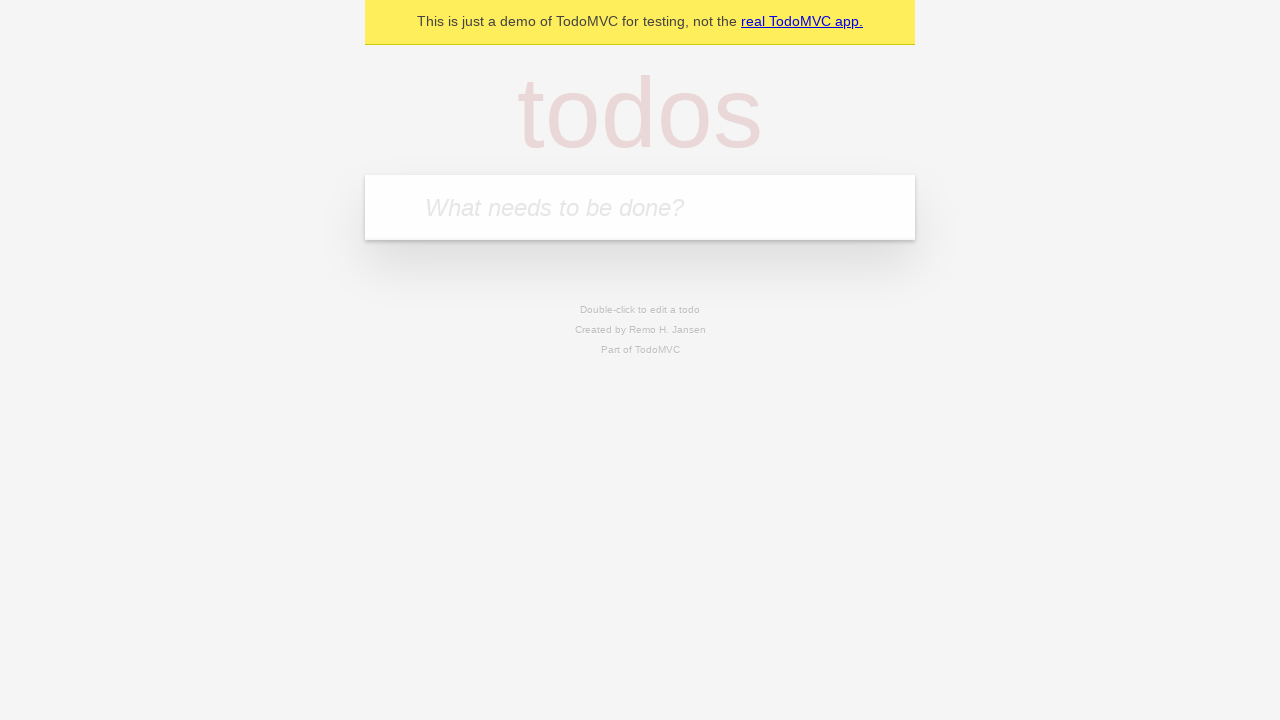

Filled todo input with 'buy some cheese' on internal:attr=[placeholder="What needs to be done?"i]
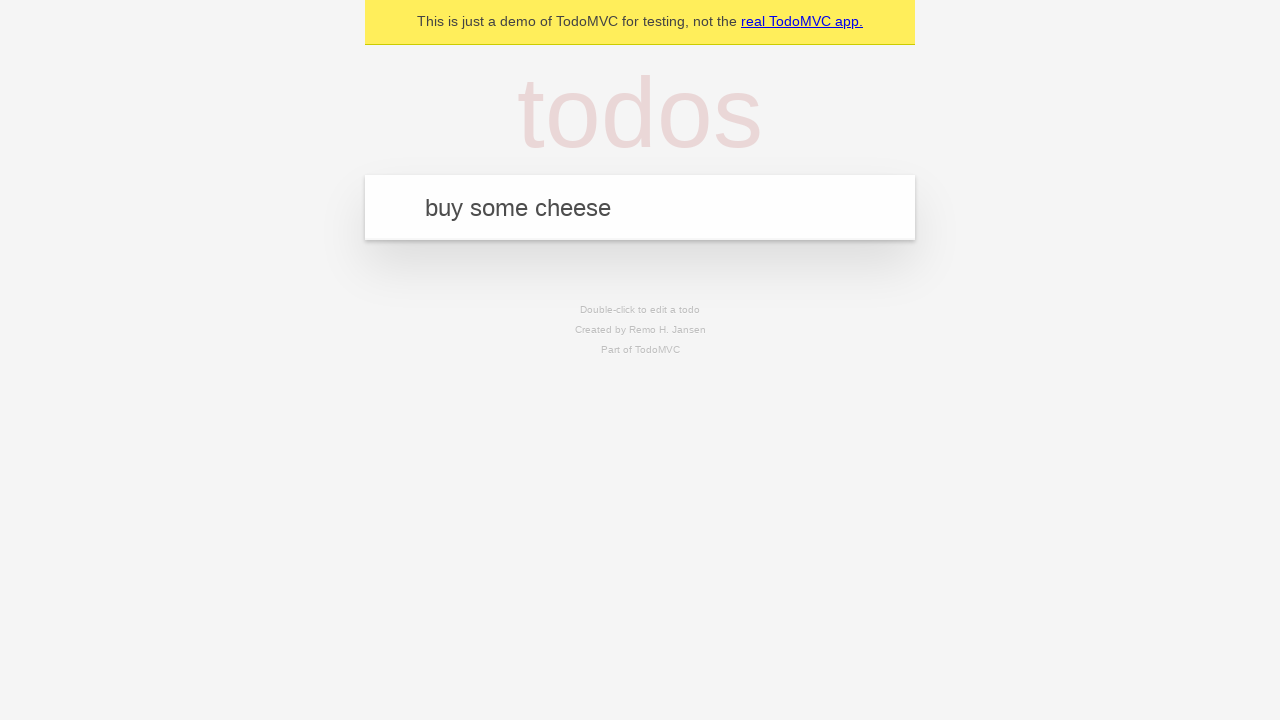

Pressed Enter to add first todo on internal:attr=[placeholder="What needs to be done?"i]
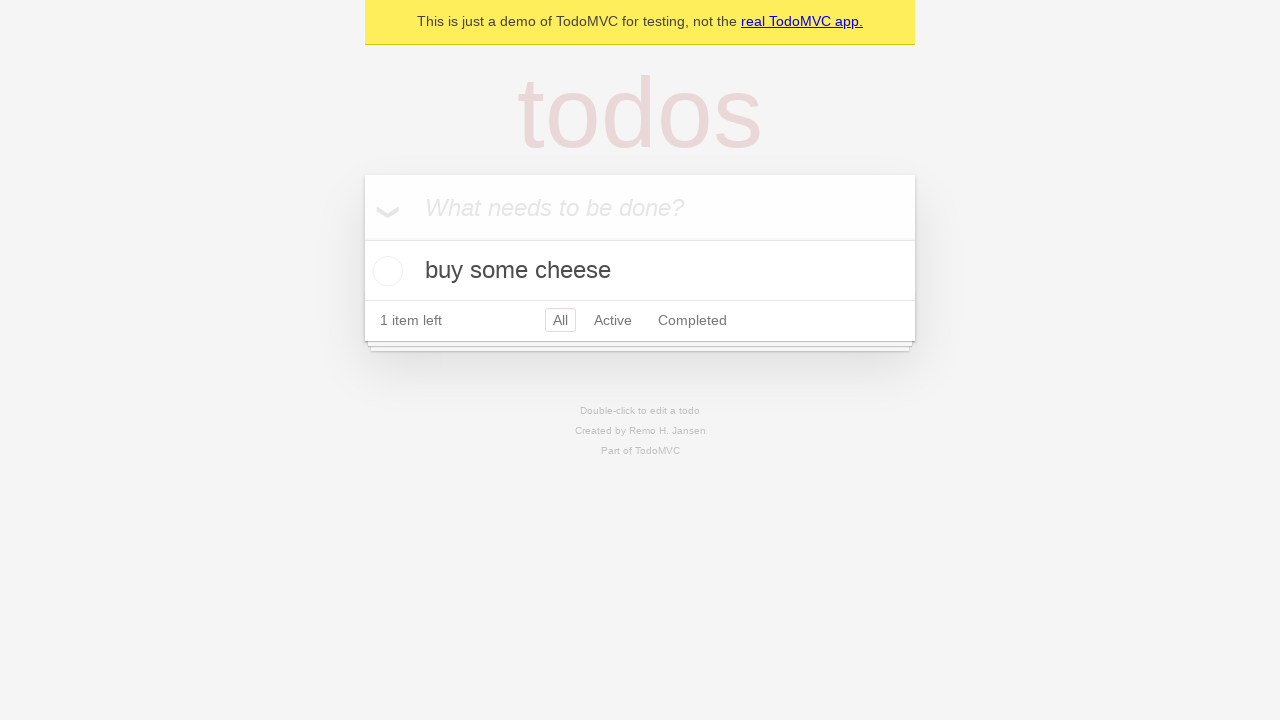

Filled todo input with 'feed the cat' on internal:attr=[placeholder="What needs to be done?"i]
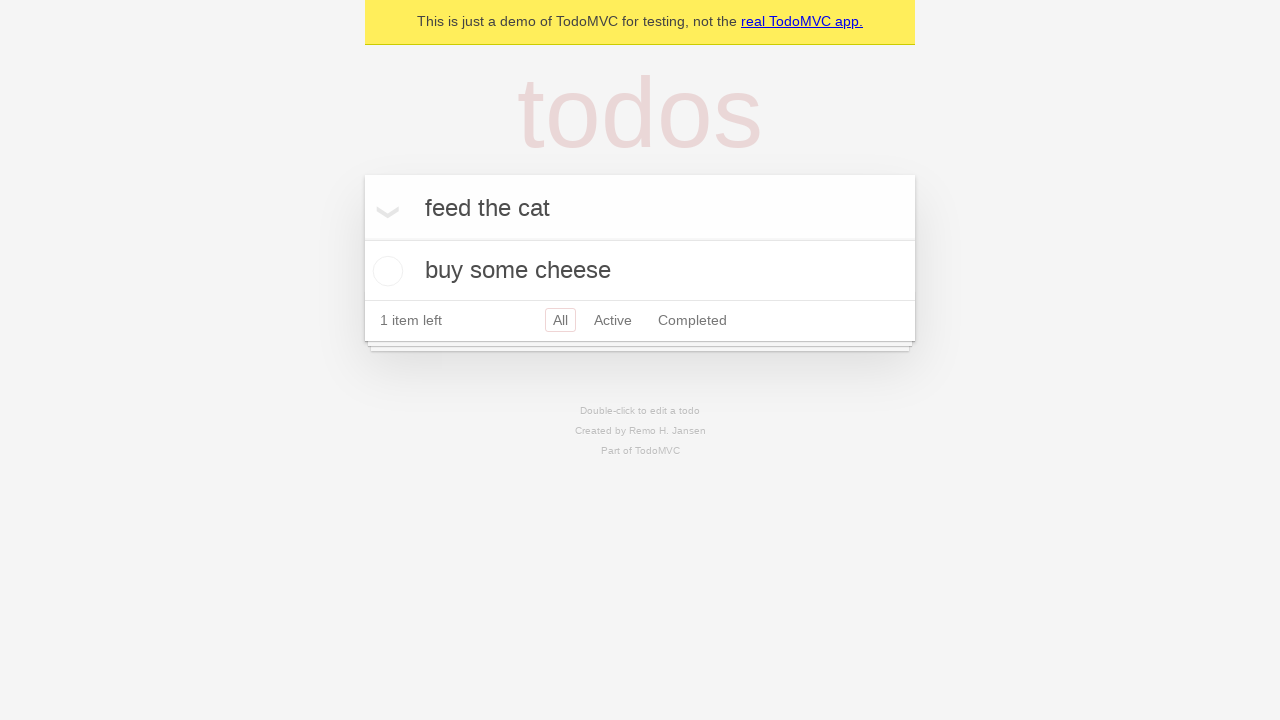

Pressed Enter to add second todo on internal:attr=[placeholder="What needs to be done?"i]
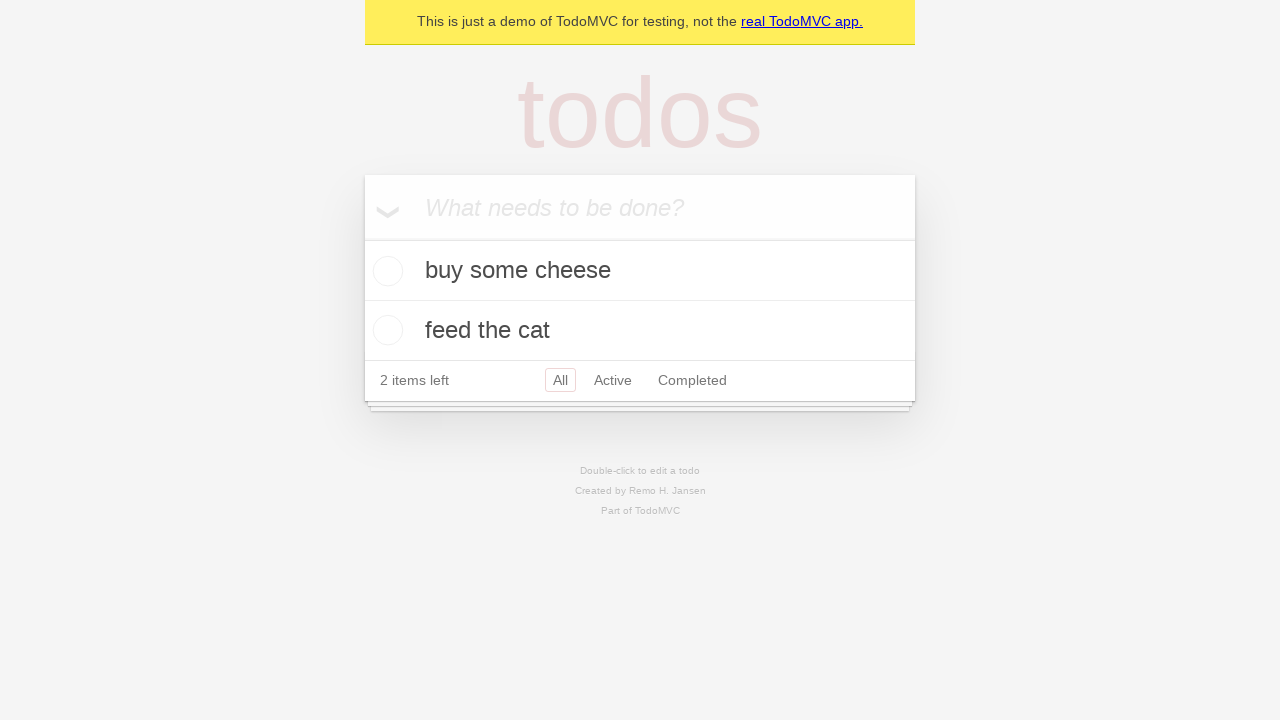

Filled todo input with 'book a doctors appointment' on internal:attr=[placeholder="What needs to be done?"i]
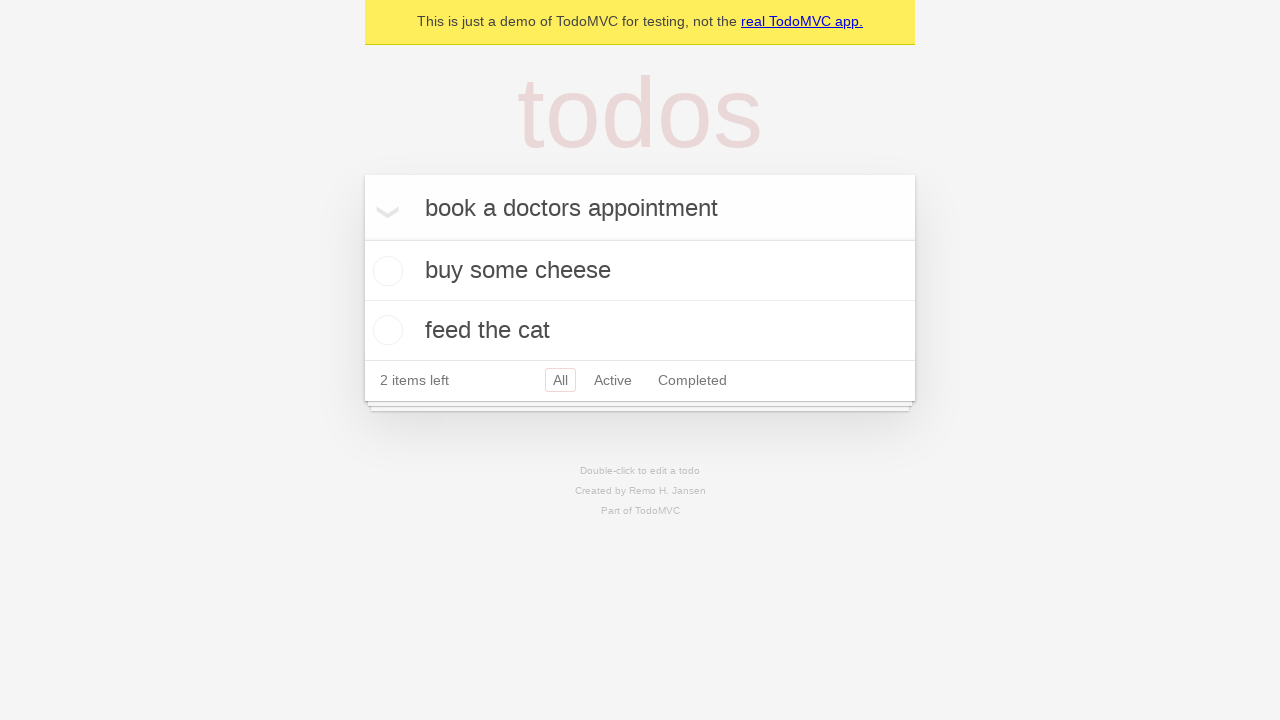

Pressed Enter to add third todo on internal:attr=[placeholder="What needs to be done?"i]
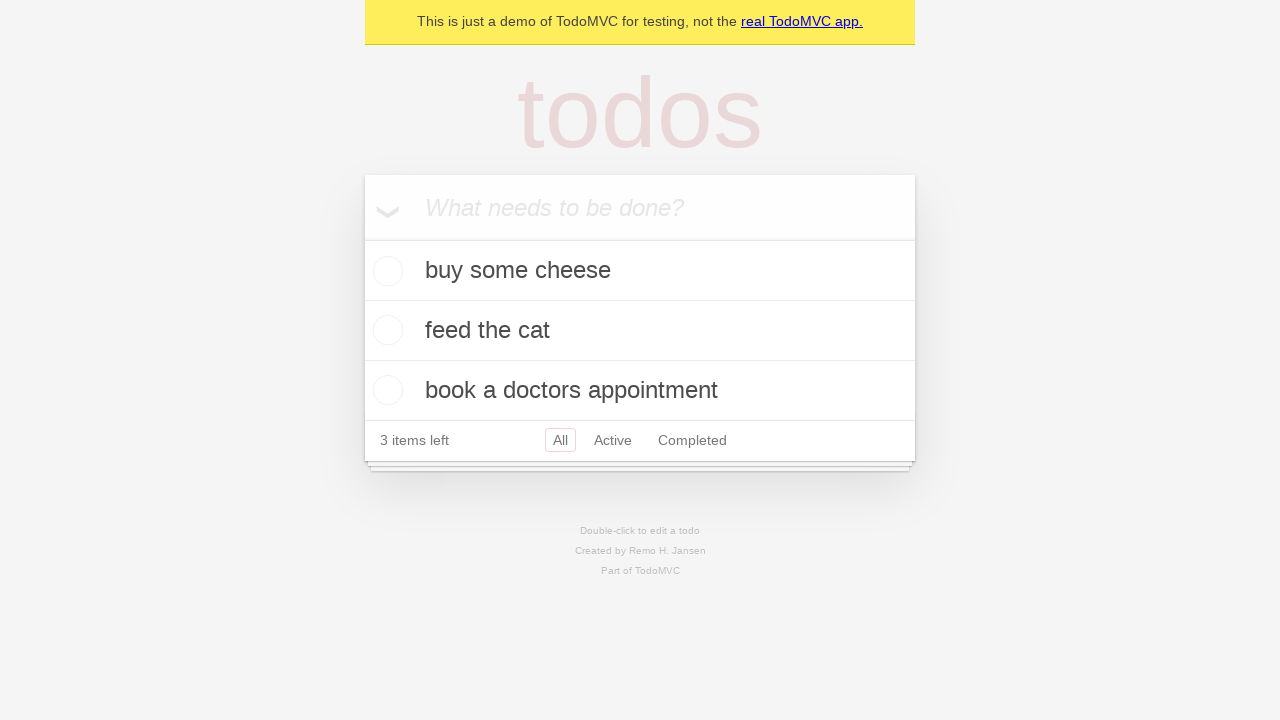

Clicked Active filter link at (613, 440) on internal:role=link[name="Active"i]
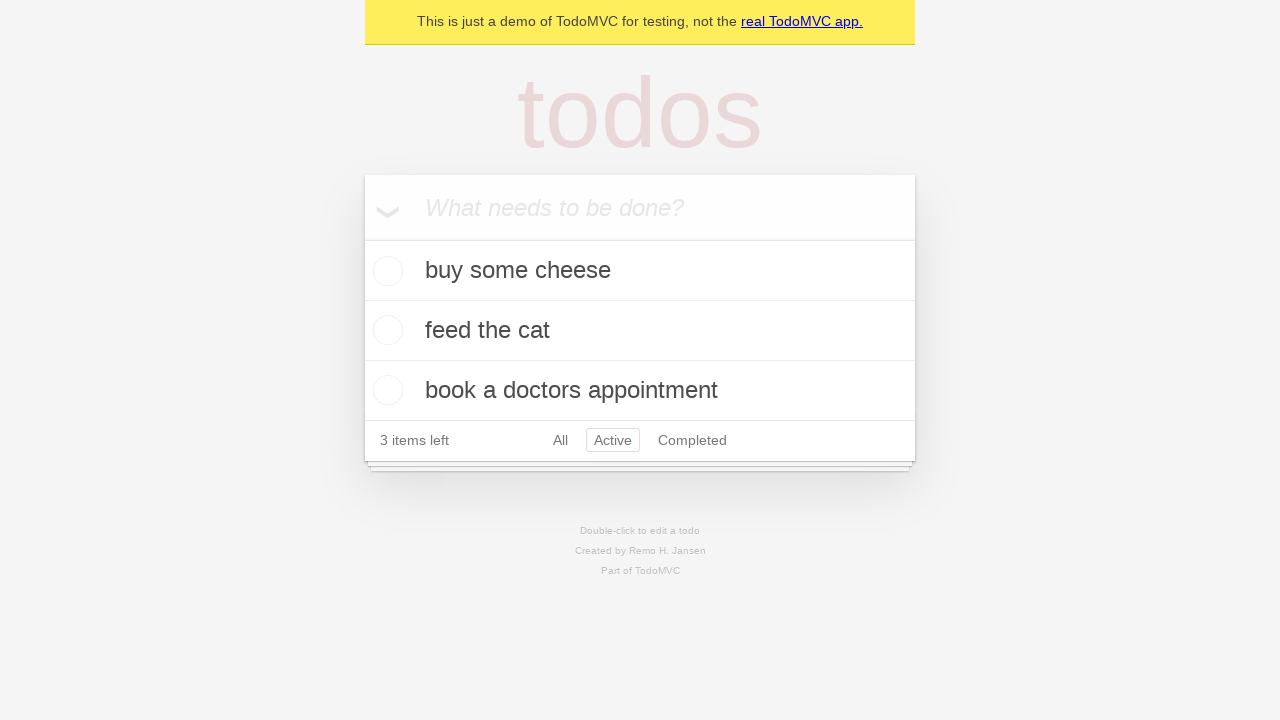

Clicked Completed filter link to verify highlight at (692, 440) on internal:role=link[name="Completed"i]
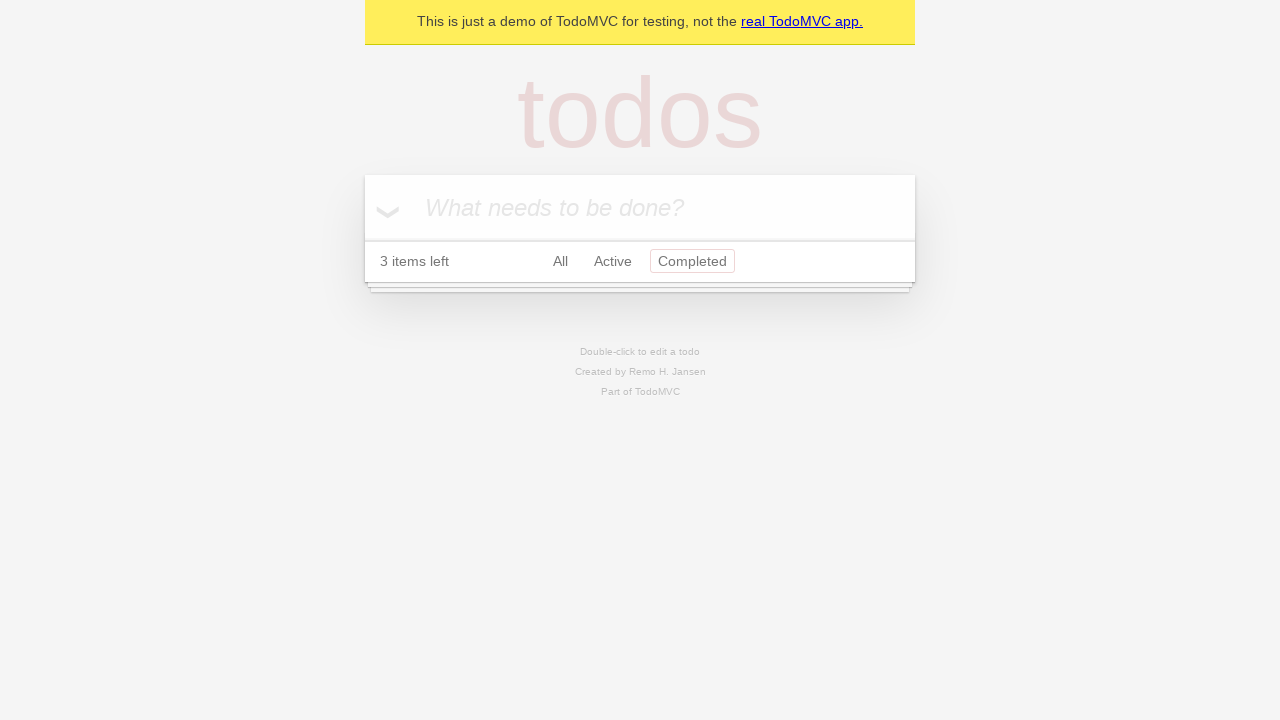

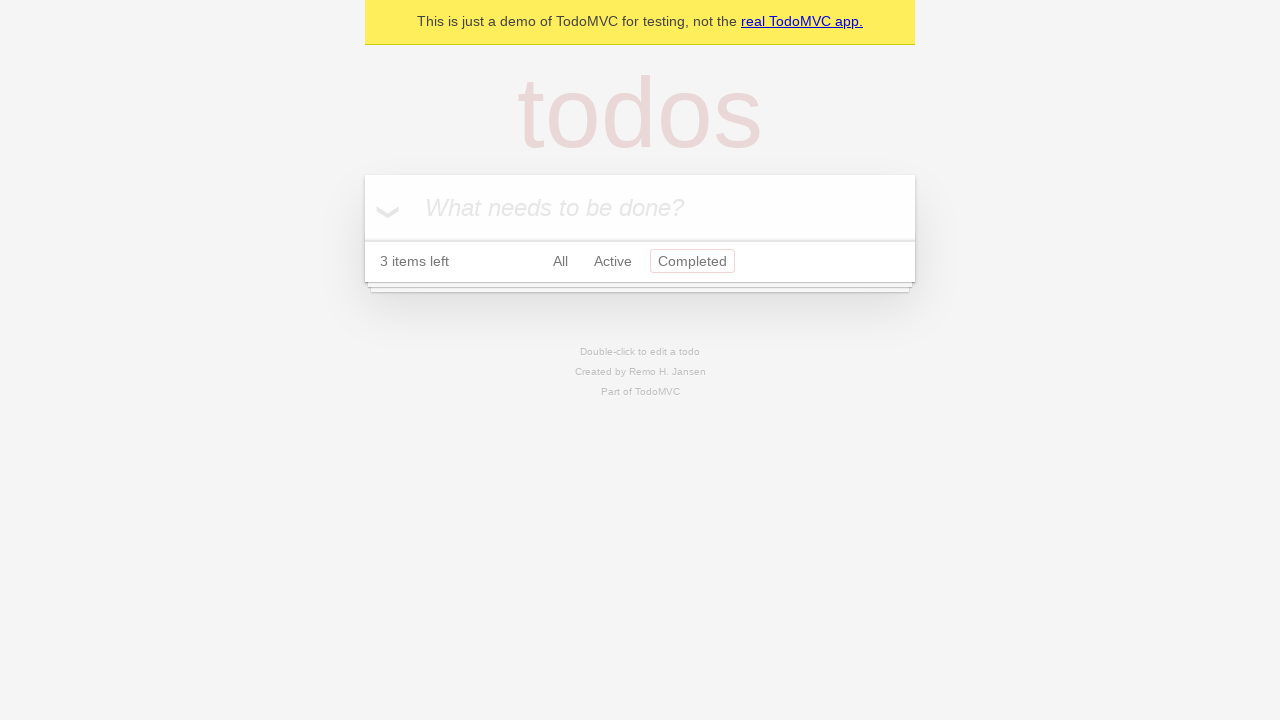